Tests radio button selection on the practice page

Starting URL: https://rahulshettyacademy.com/AutomationPractice/

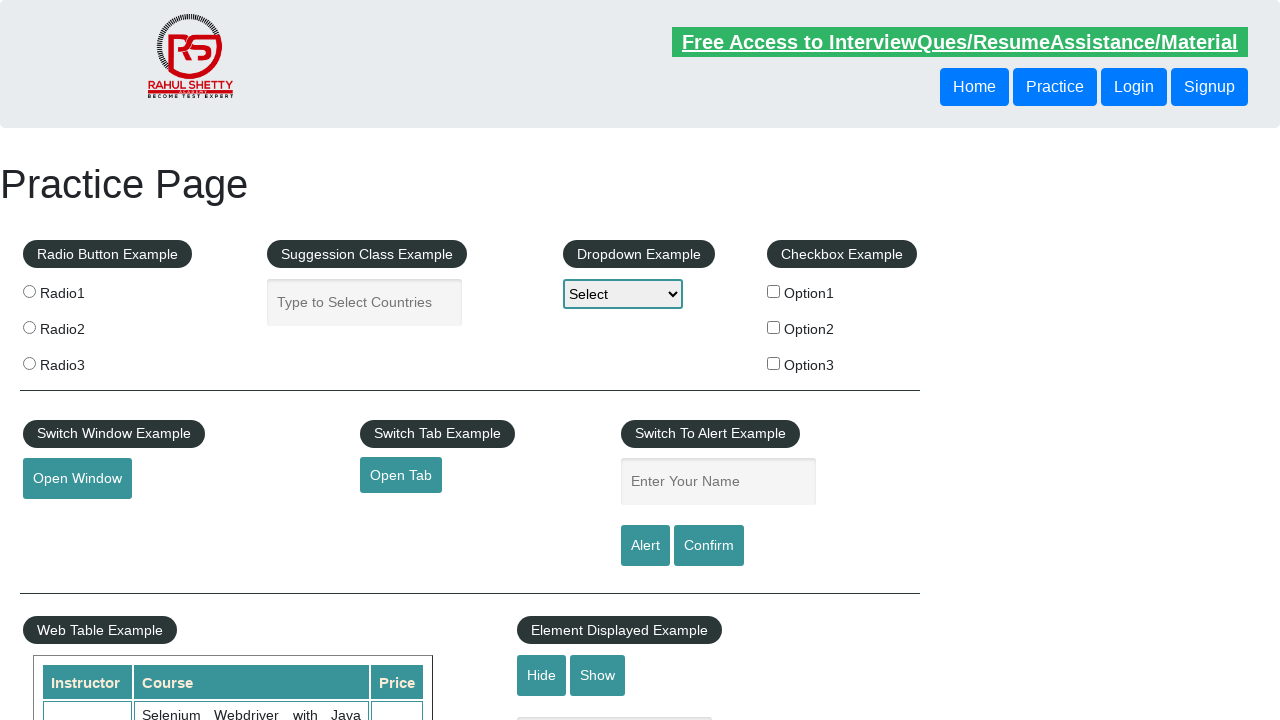

Clicked the first radio button (radio1) at (29, 291) on xpath=//input[@value='radio1']
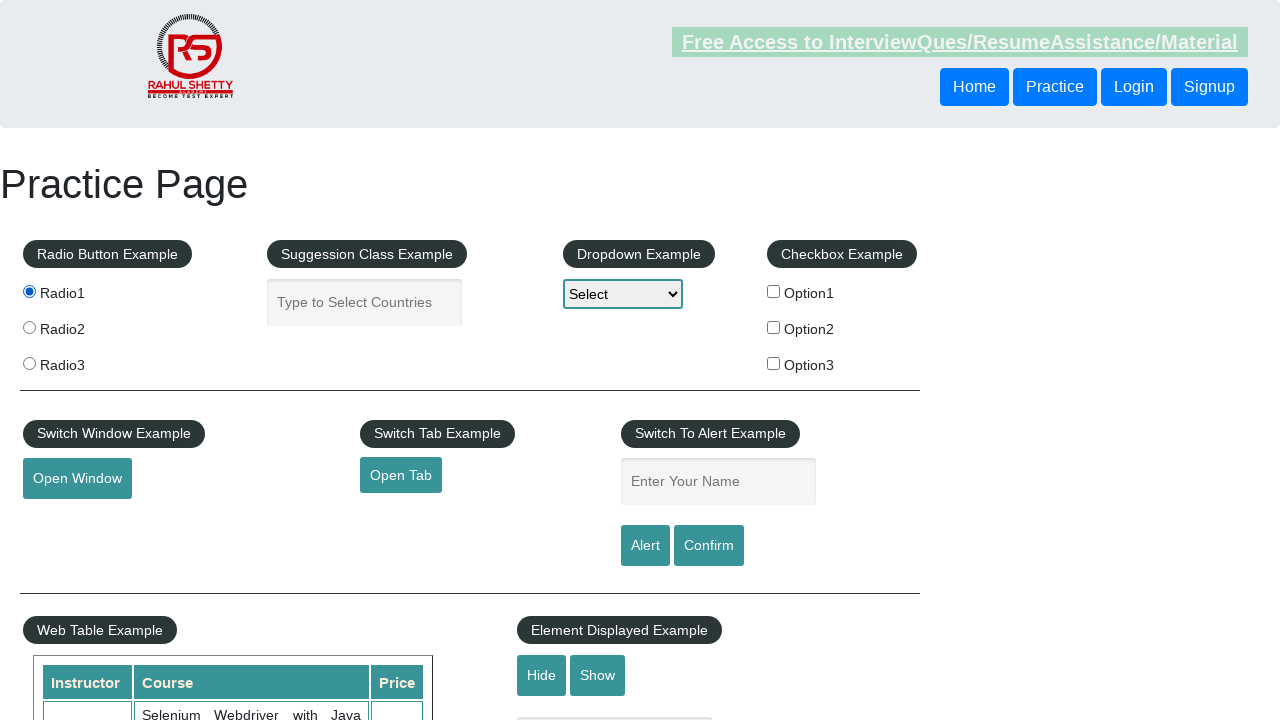

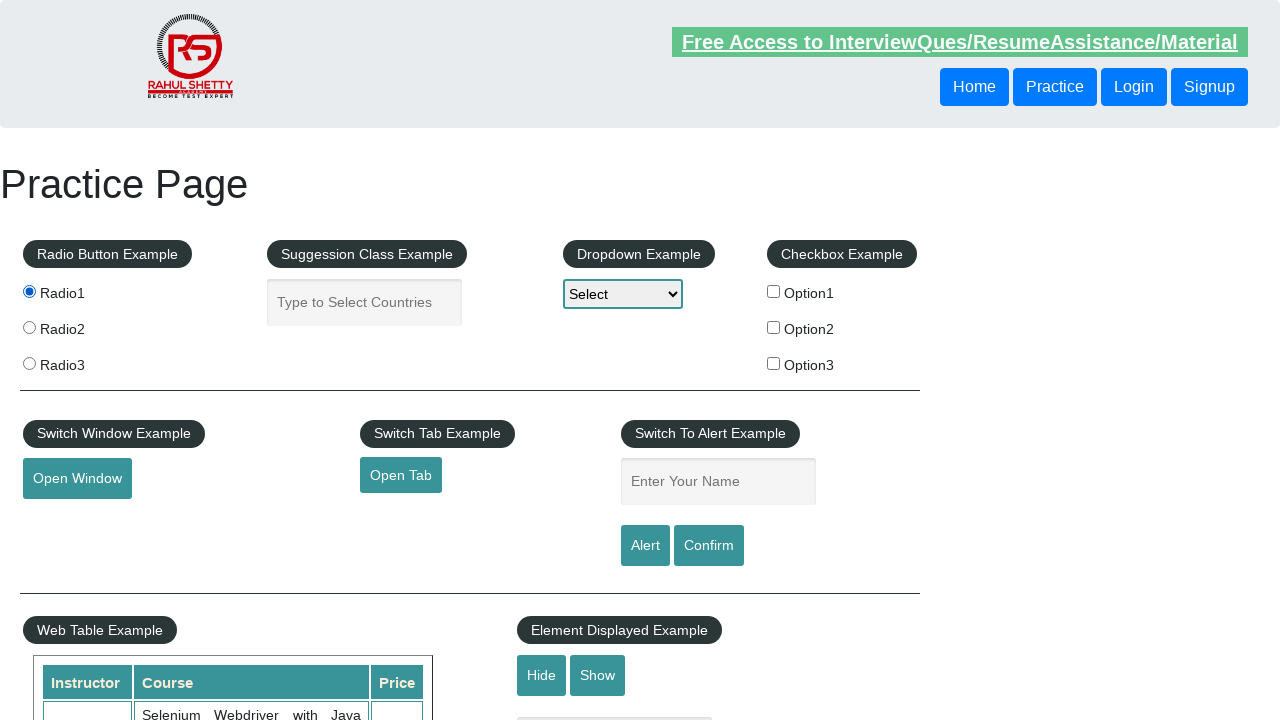